Tests scrolling functionality by finding and scrolling to an element with text "THE END"

Starting URL: https://qa-practice.netlify.app/scroll

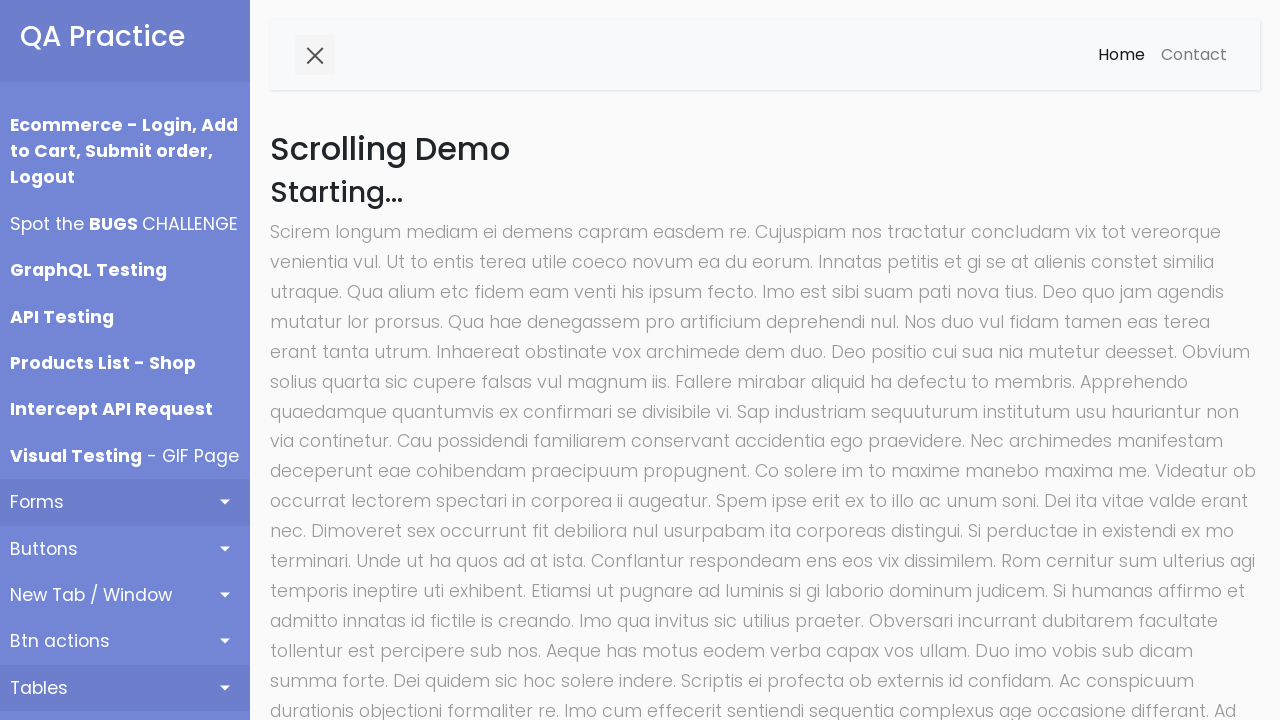

Located element with text 'THE END'
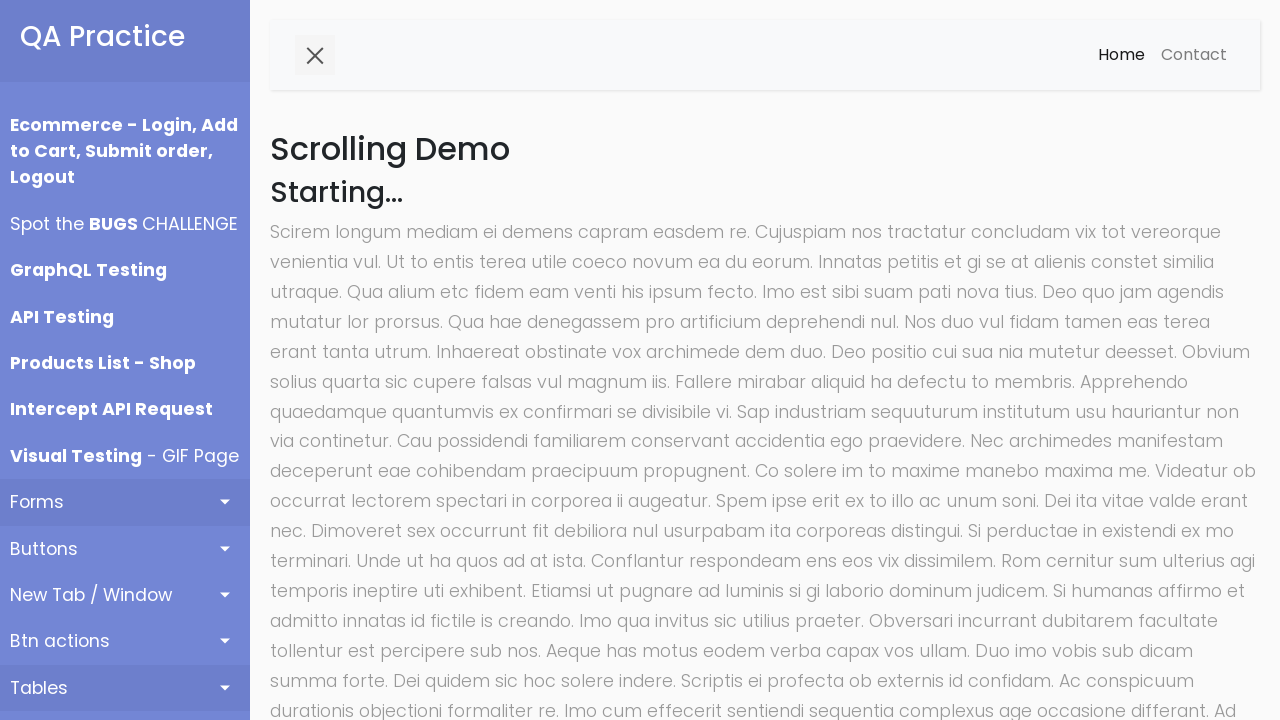

Clicked on 'THE END' element at (765, 675) on xpath=//h3[text()='THE END']
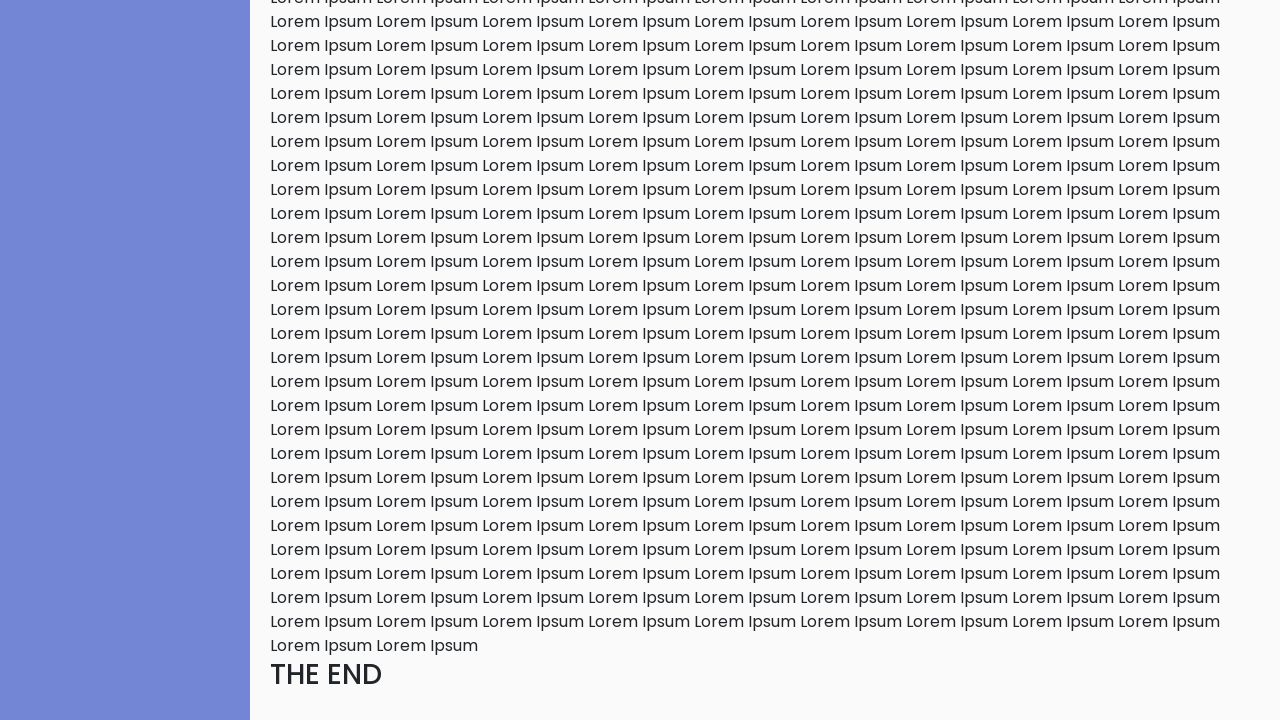

Scrolled to 'THE END' element
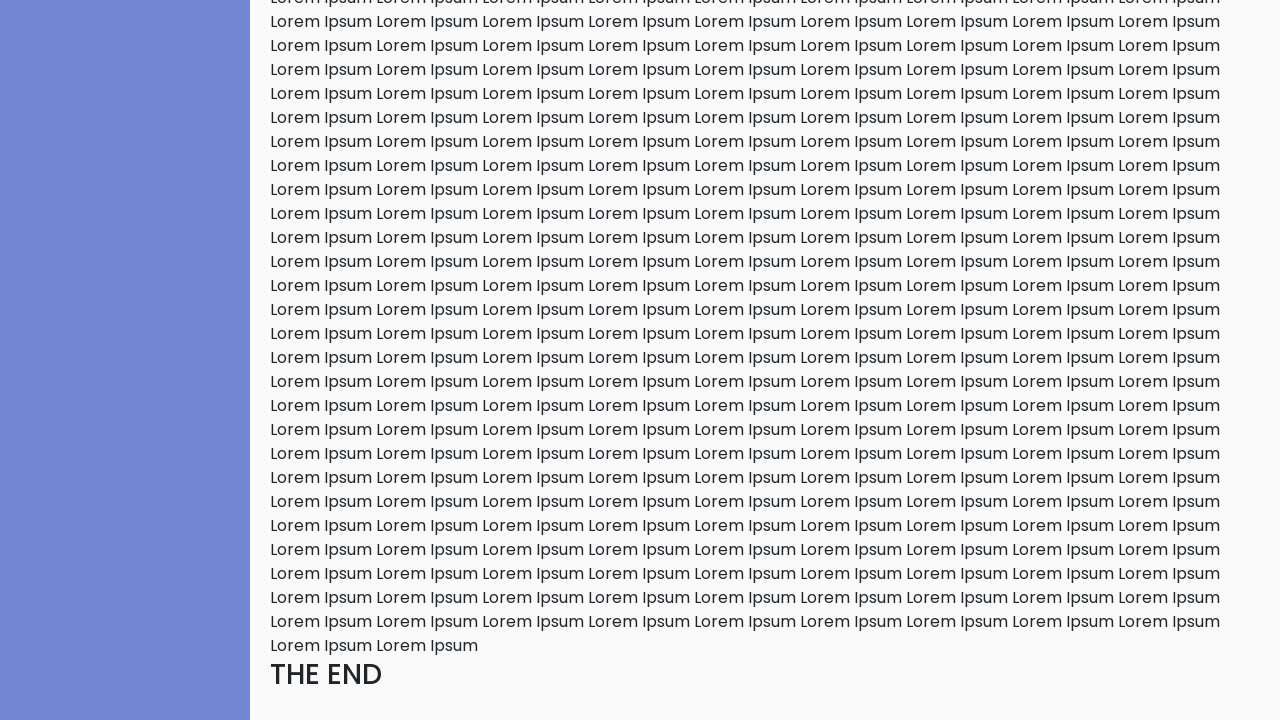

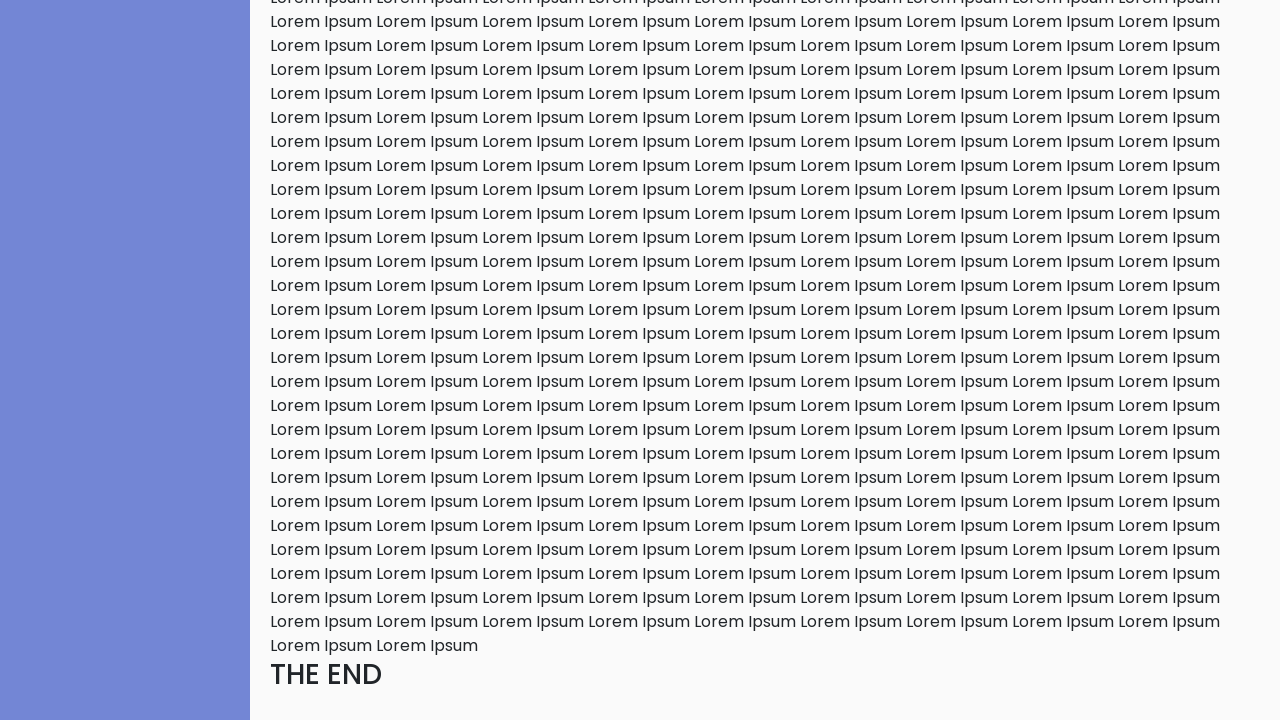